Tests element display status by checking if various form elements are visible and interacting with them

Starting URL: https://automationfc.github.io/basic-form/index.html

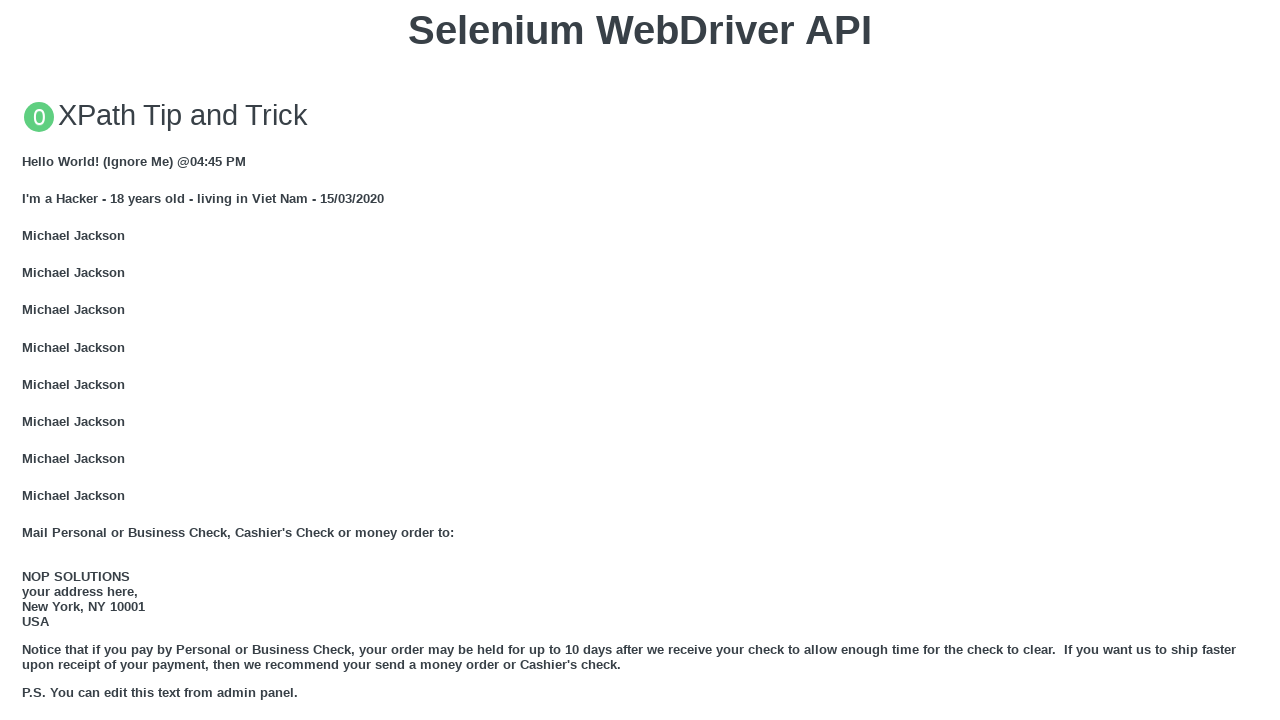

Located email field element
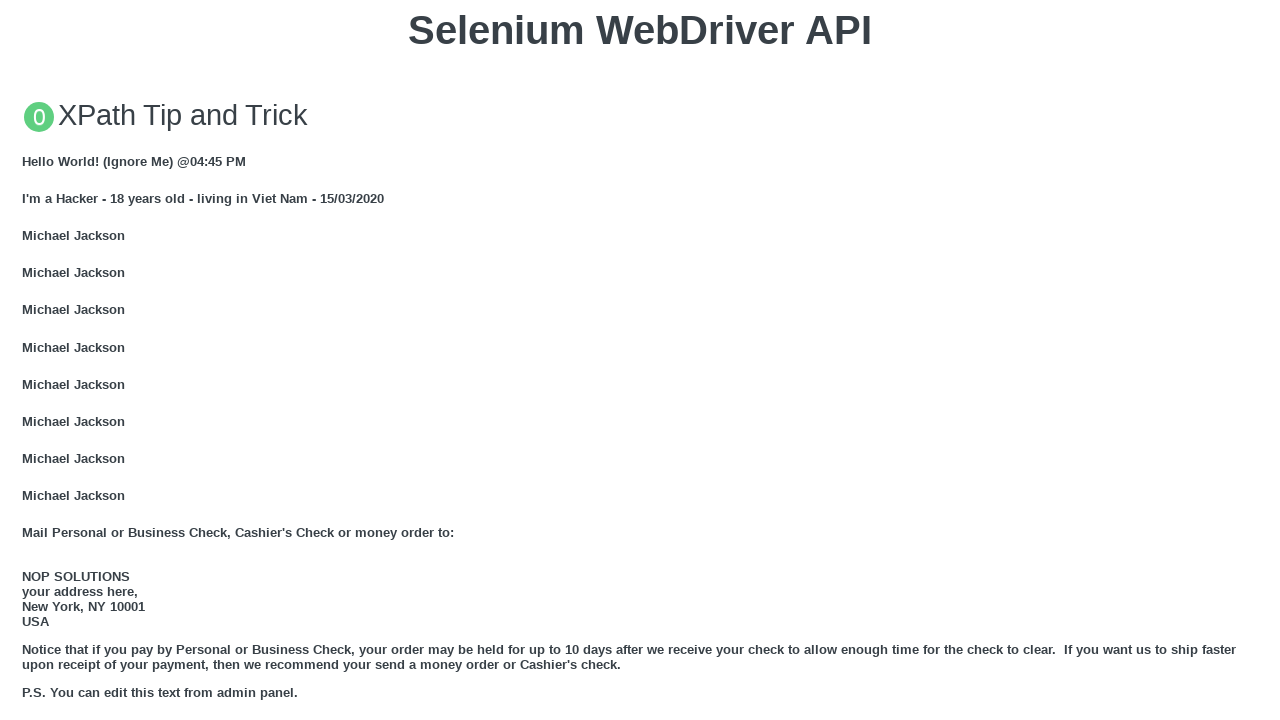

Email field is visible
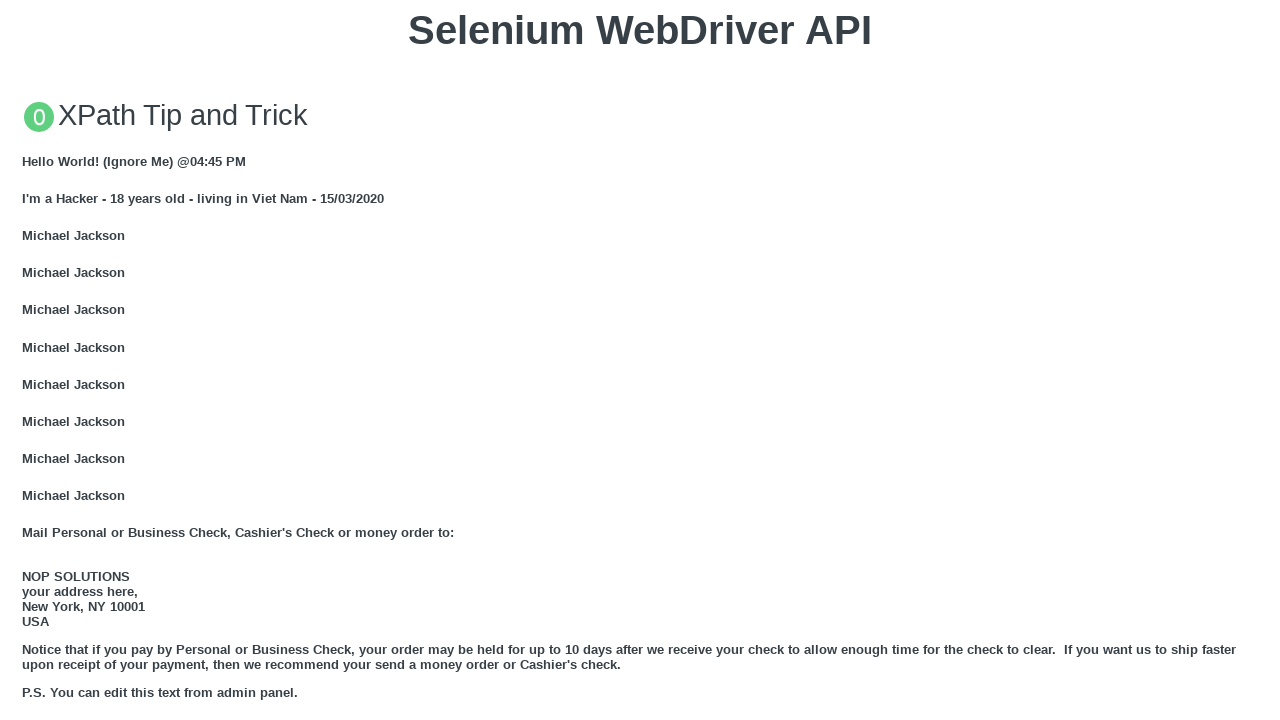

Filled email field with 'Automation Testing' on #mail
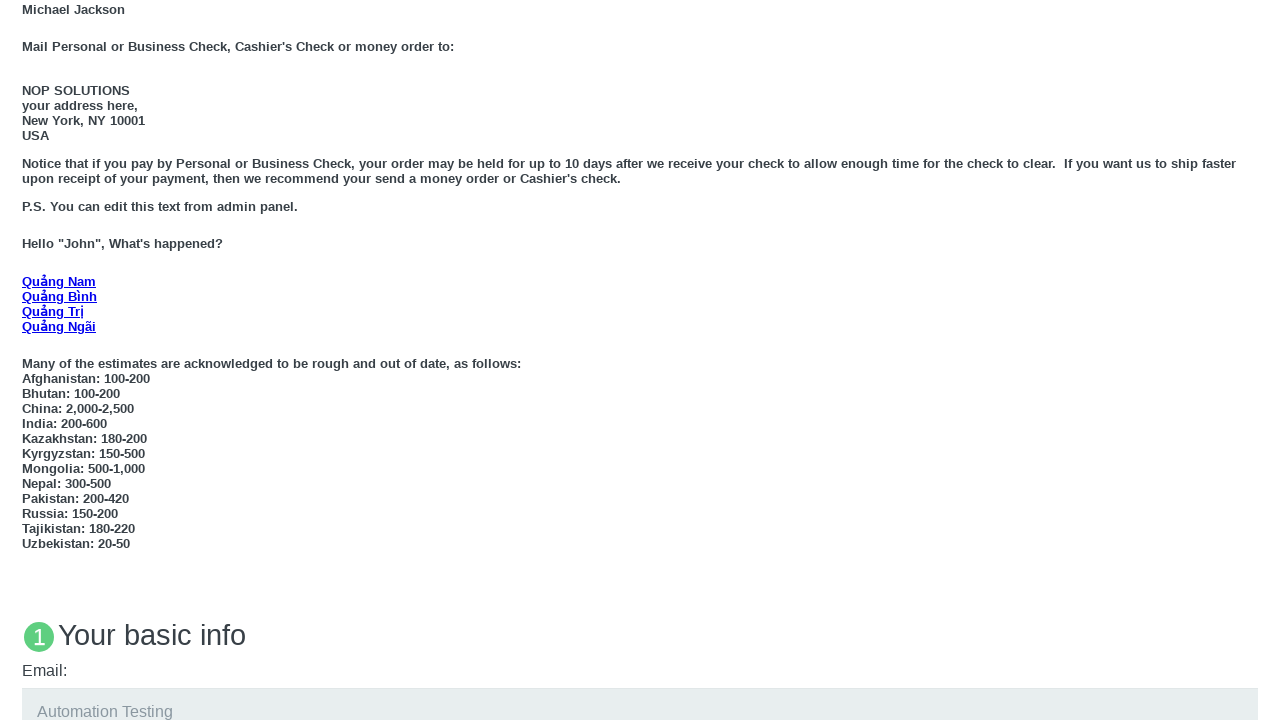

Located 'Under 18' age radio button
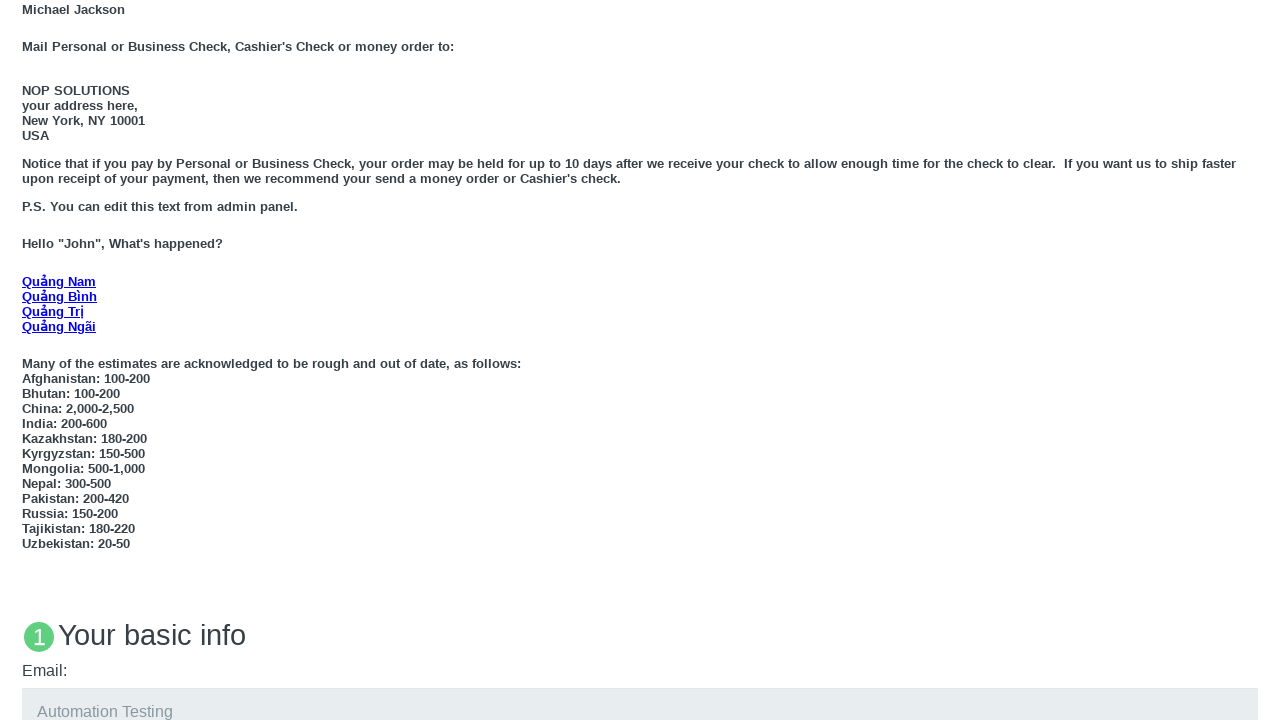

'Under 18' radio button is visible
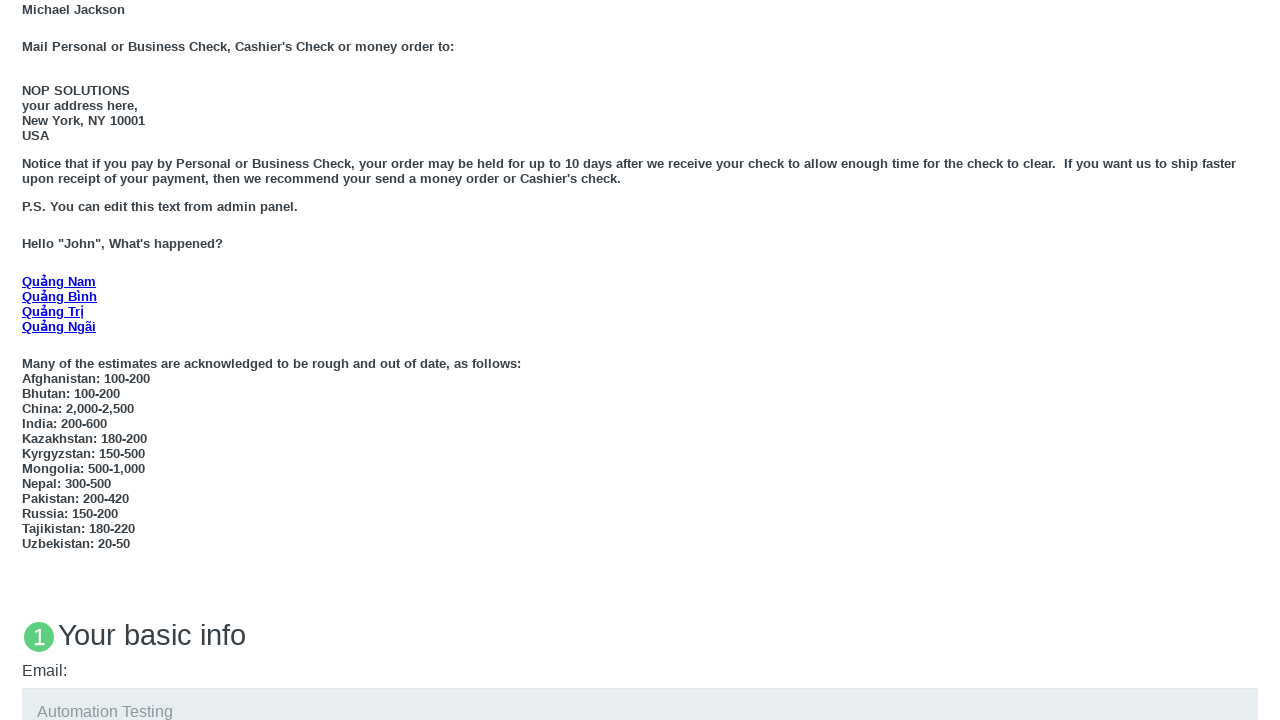

Clicked 'Under 18' age radio button at (76, 360) on xpath=//label[text()='Under 18']
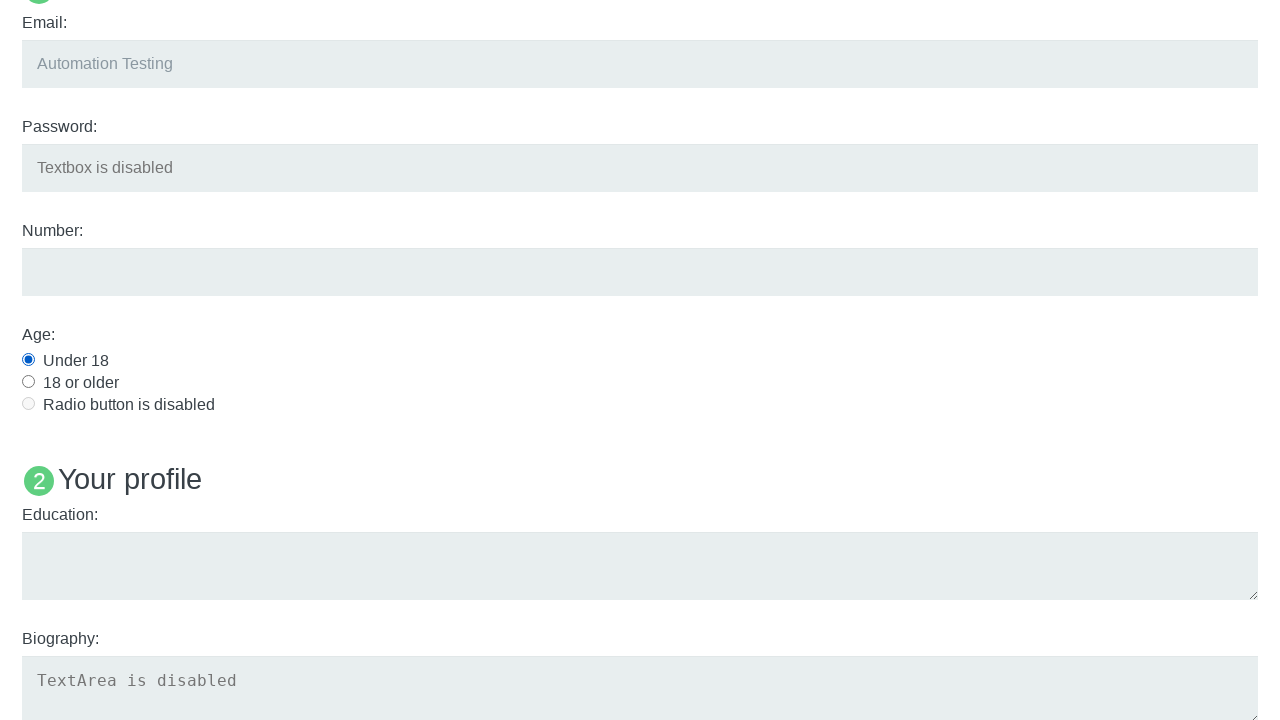

Located education textarea element
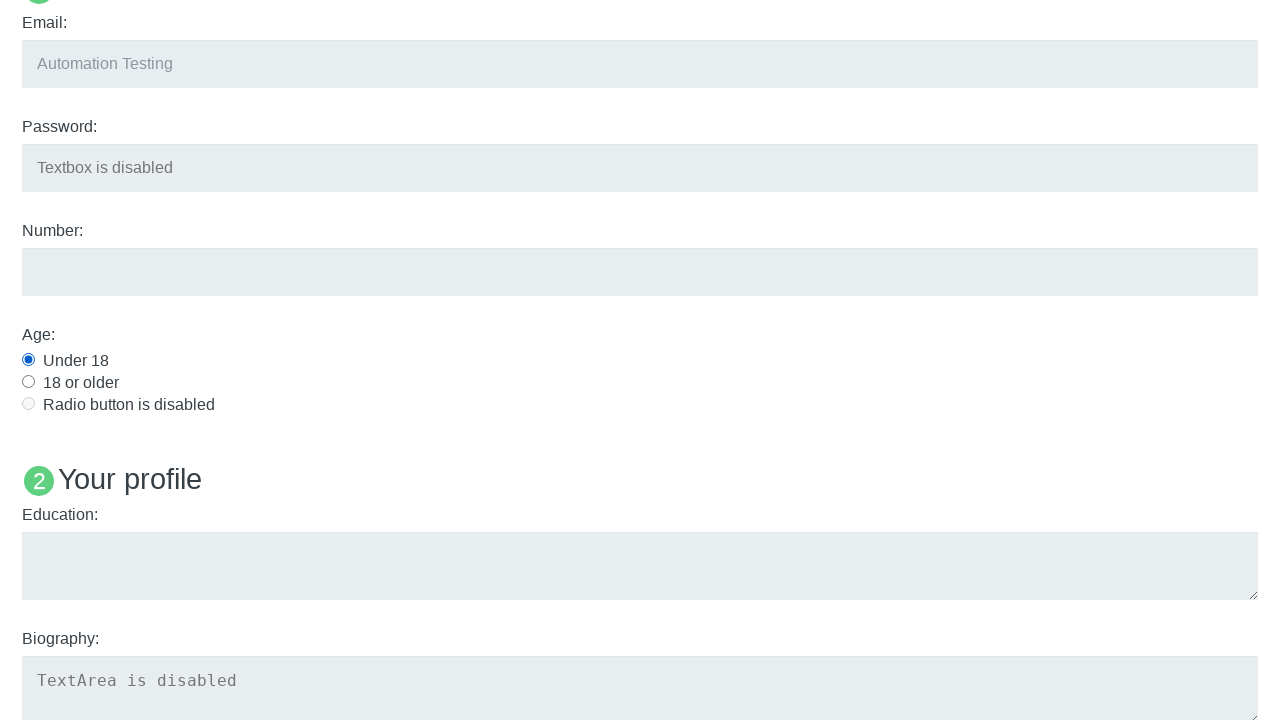

Education textarea is visible
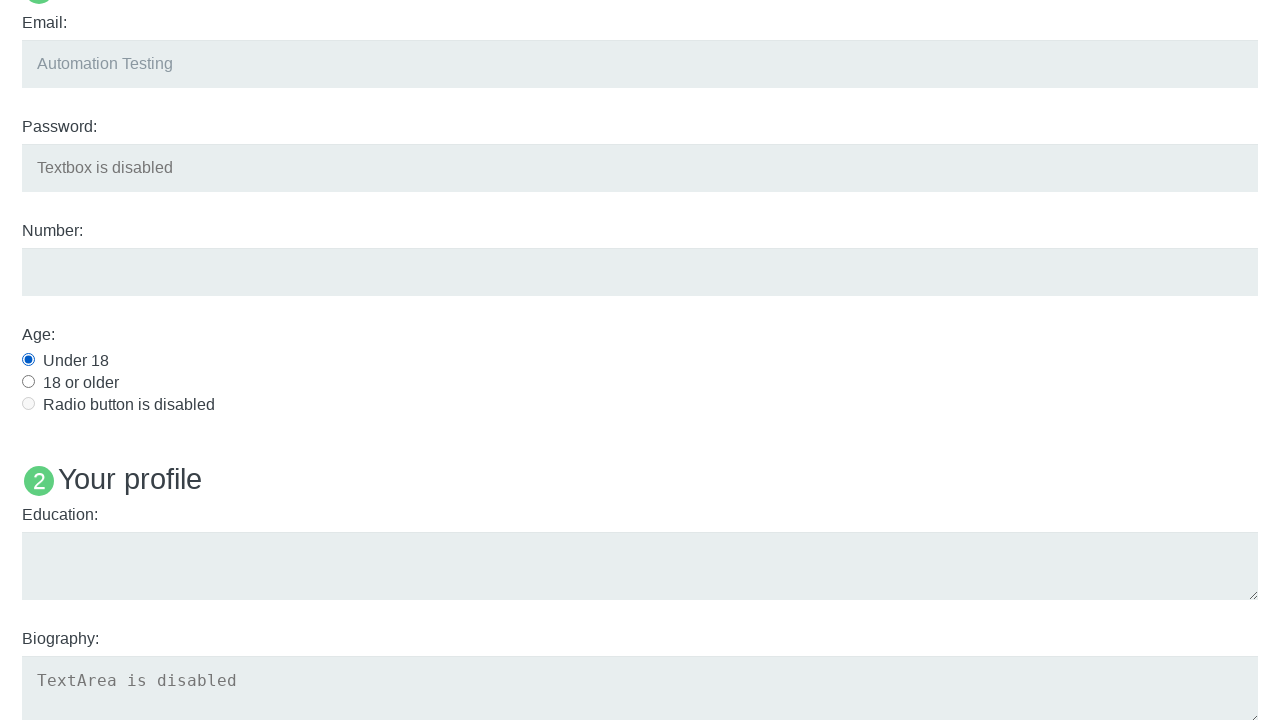

Filled education textarea with 'Automation Testing' on textarea[name='user_edu']
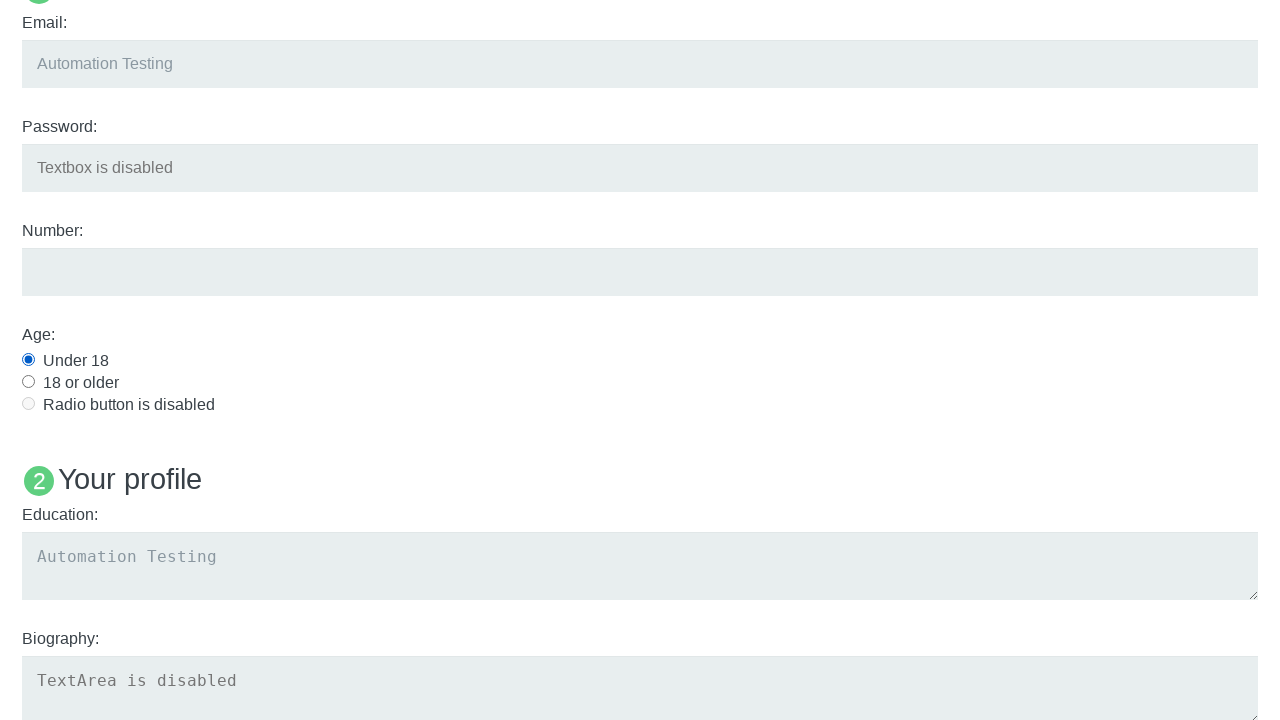

Located 'Name: User5' heading element
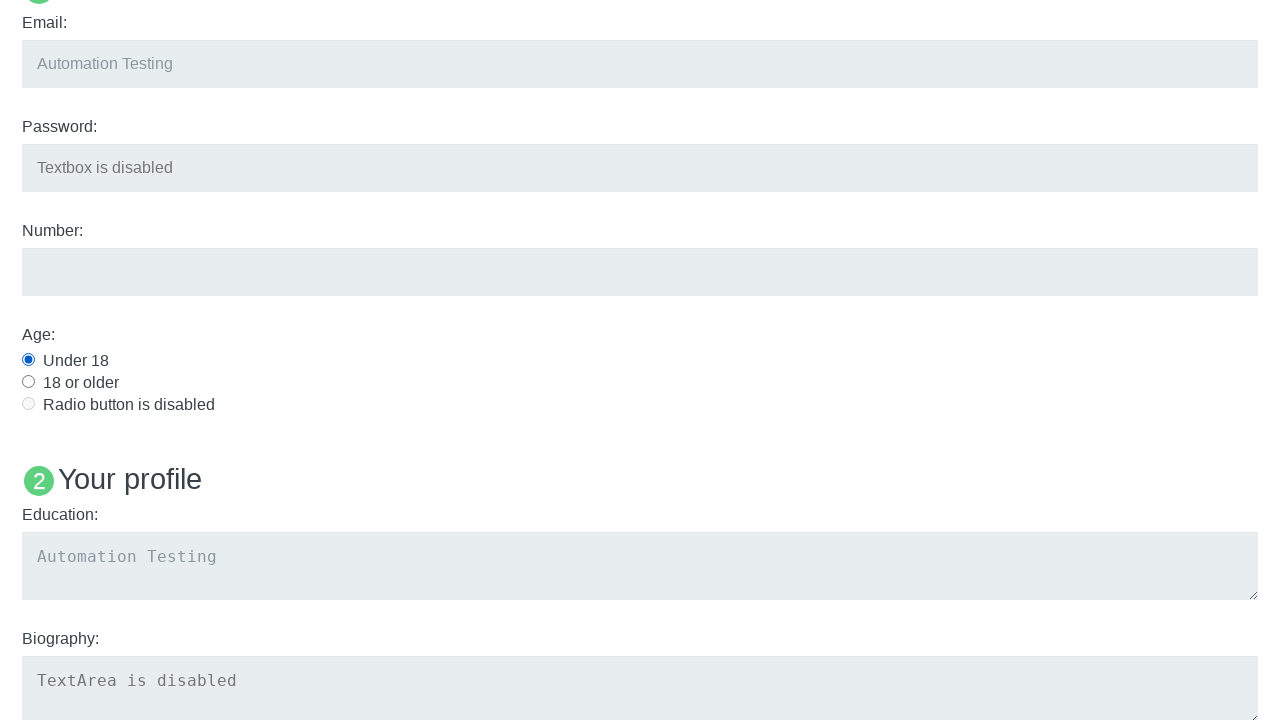

Checked if 'Name: User5' heading is visible
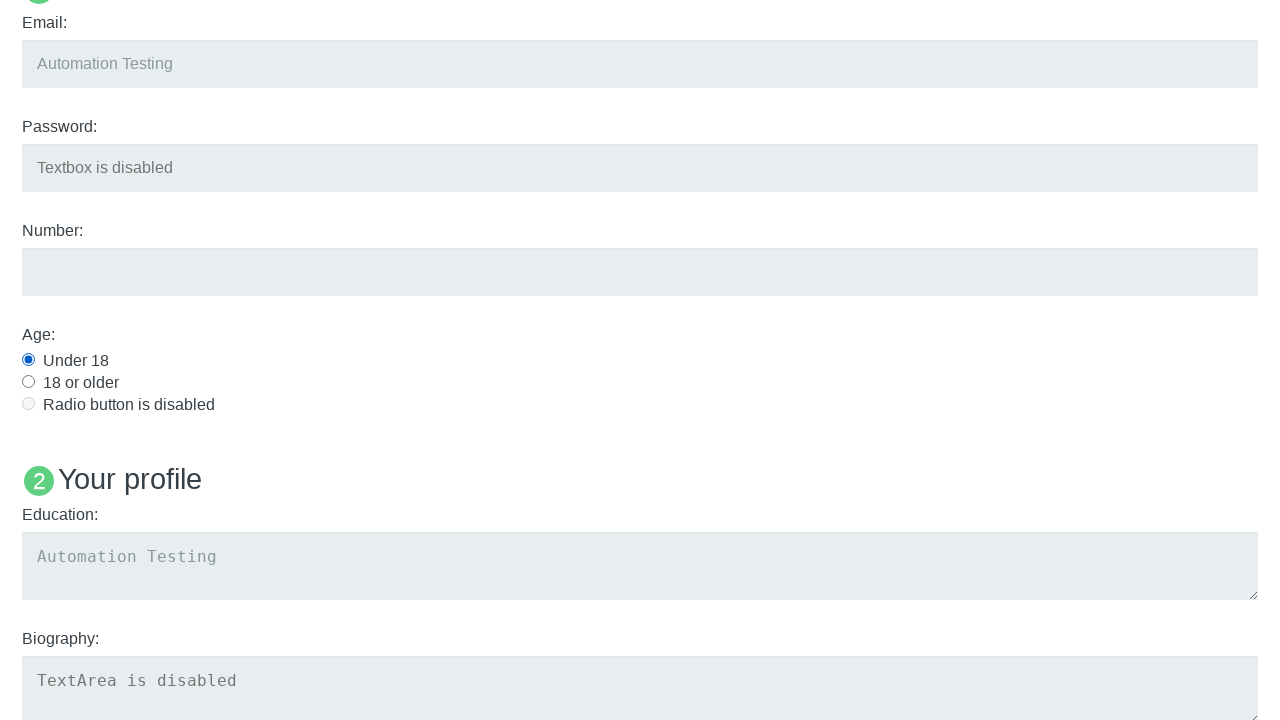

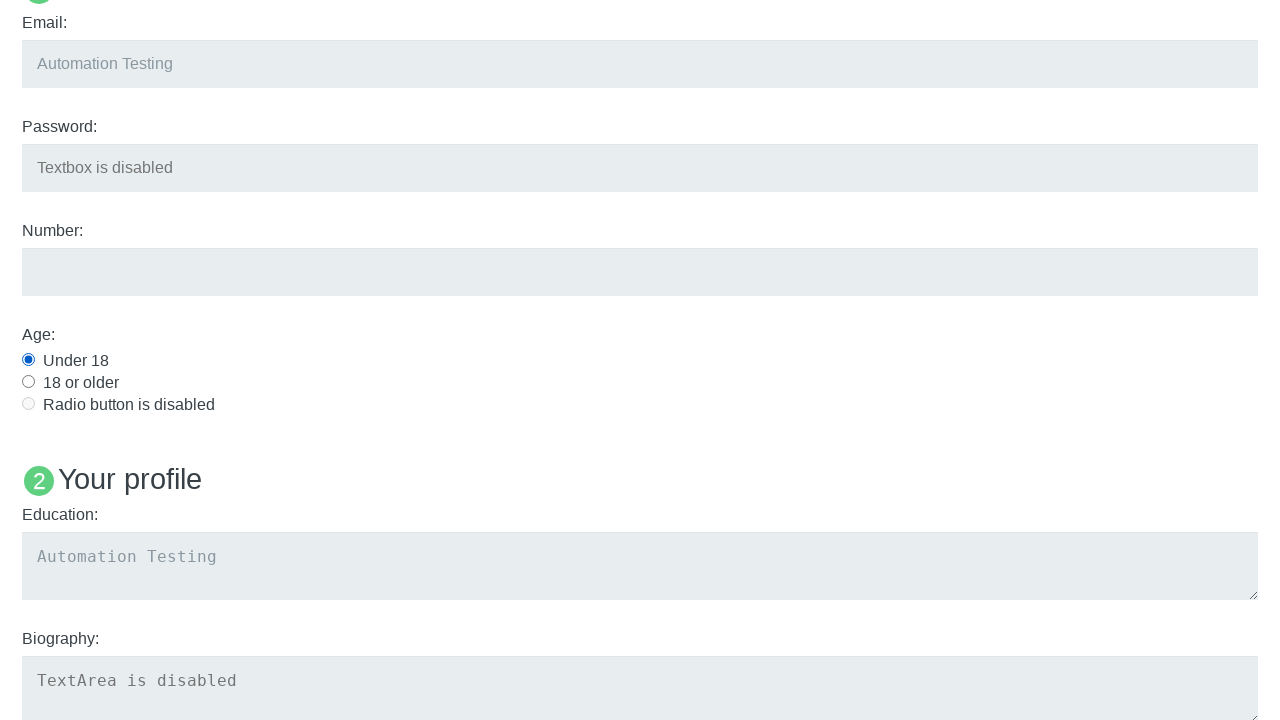